Opens the Text Box menu item and verifies all form elements (Full Name, Email, Current Address, Permanent Address fields and Submit button) are present and properly configured.

Starting URL: https://demoqa.com/elements

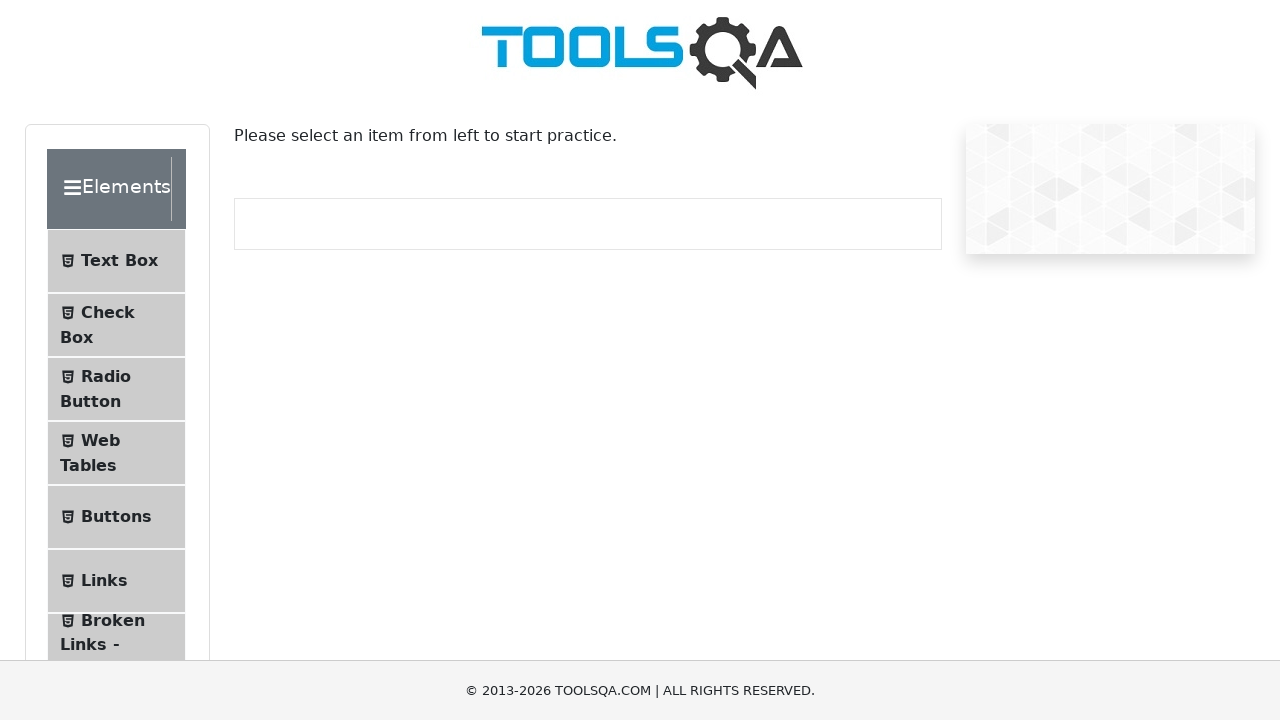

Clicked on Text Box menu item at (119, 261) on text=Text Box
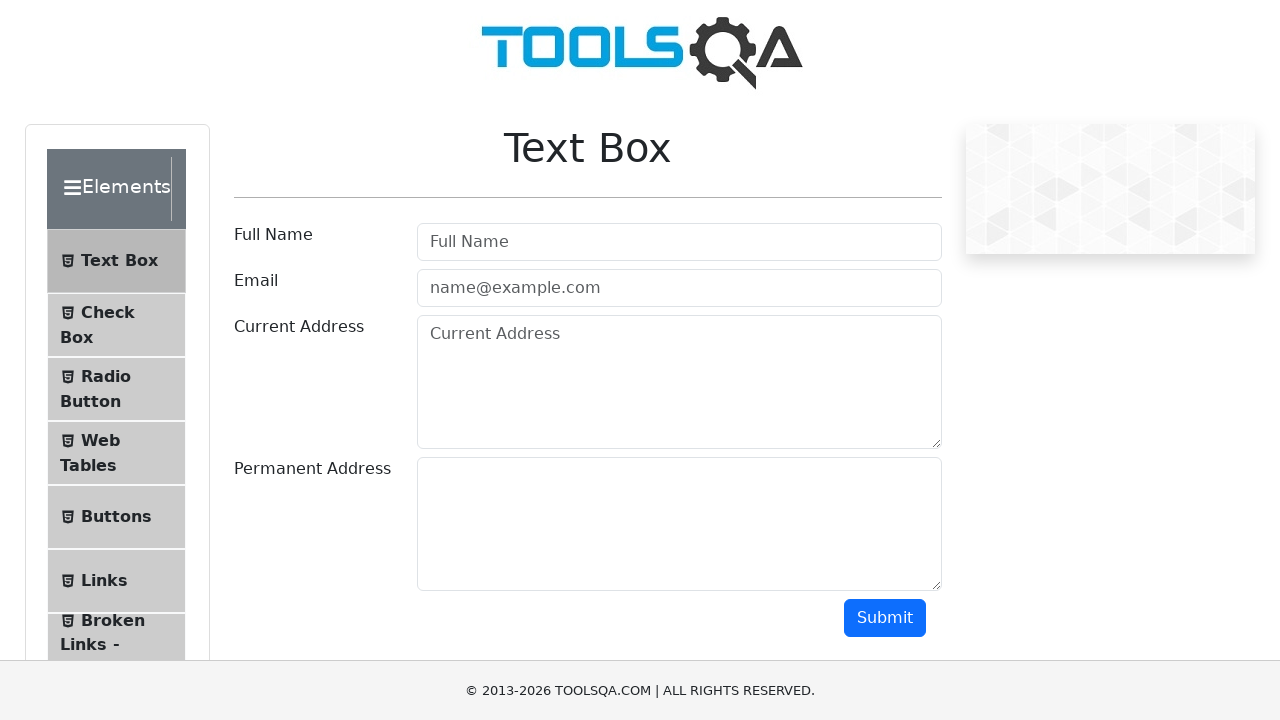

Full Name wrapper element loaded
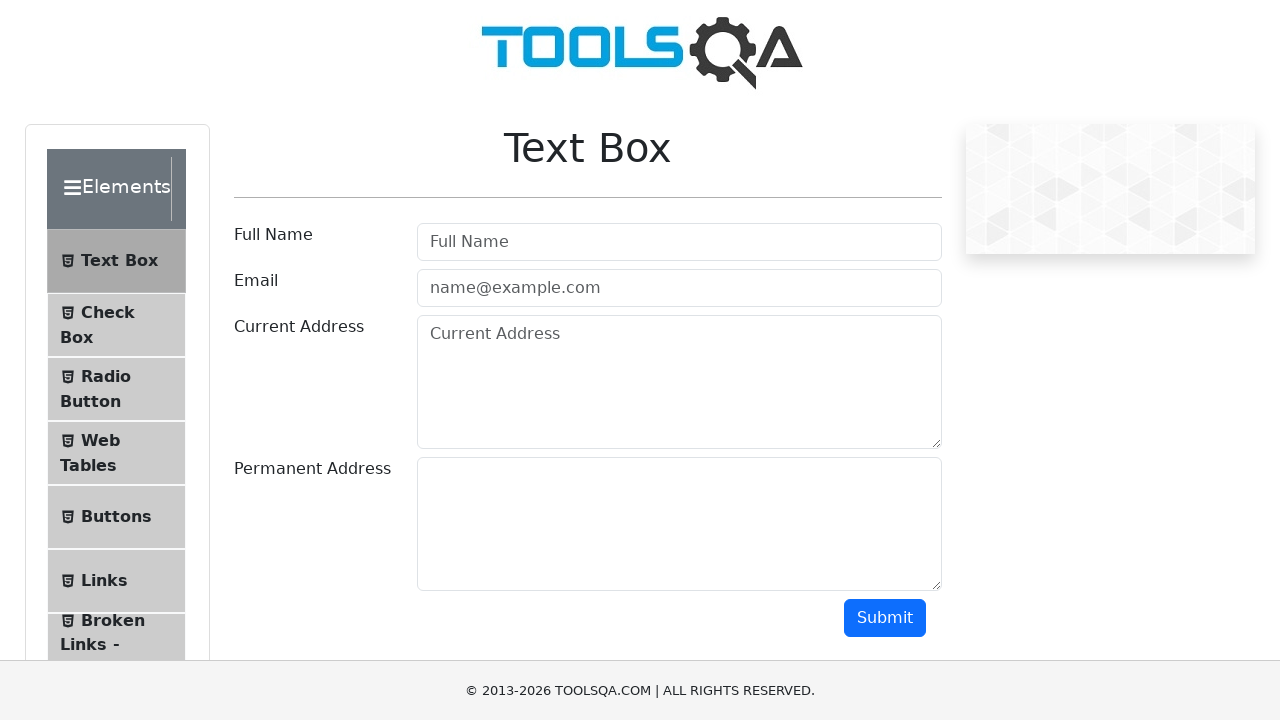

Full Name input field is visible
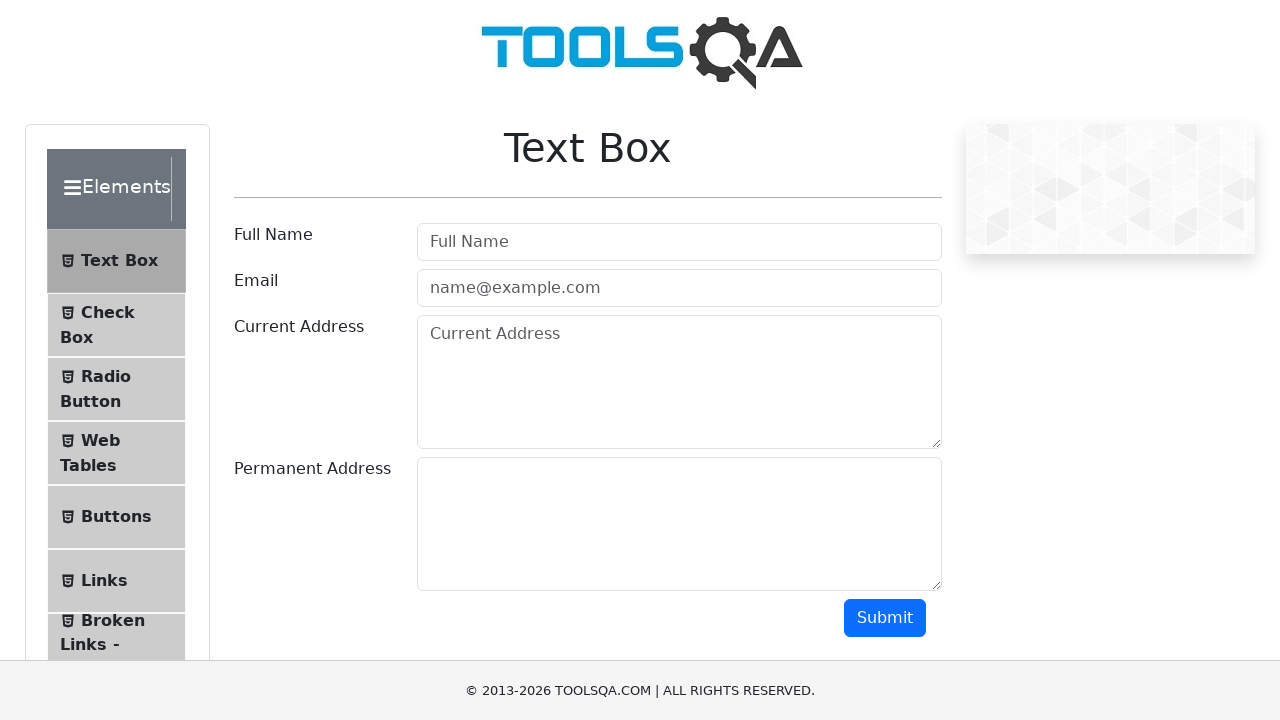

Email input field is visible
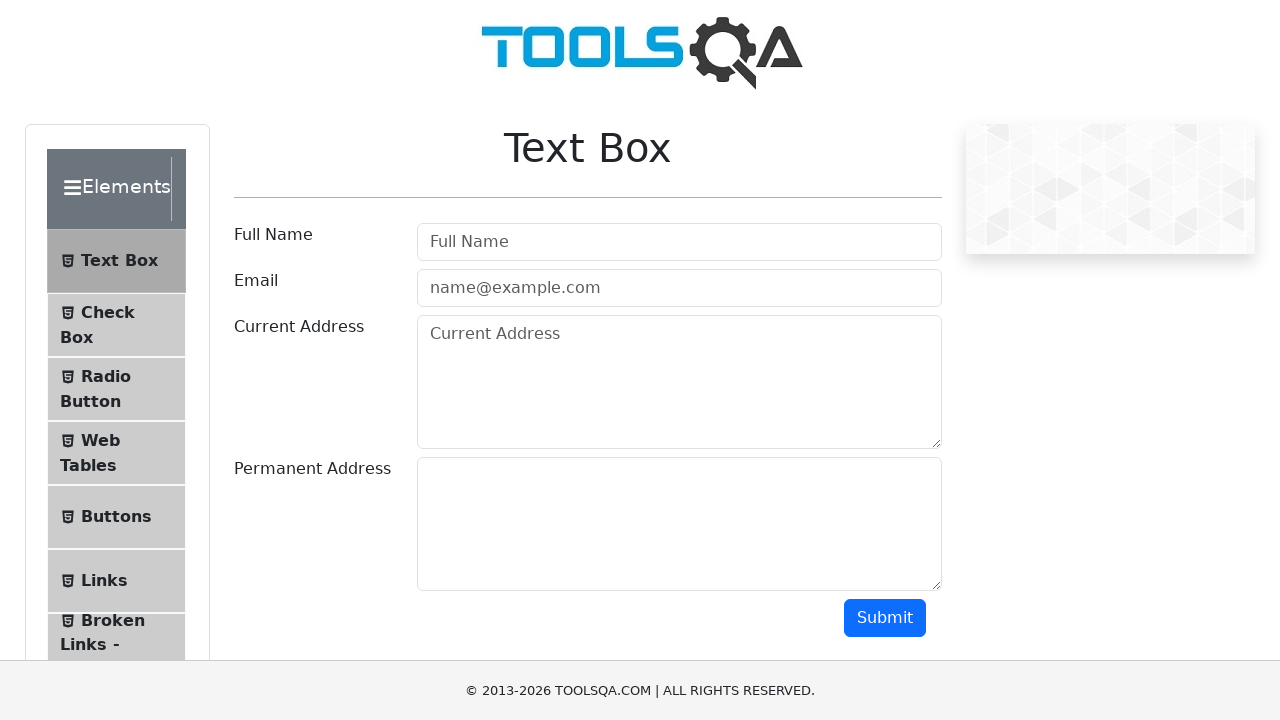

Current Address textarea is visible
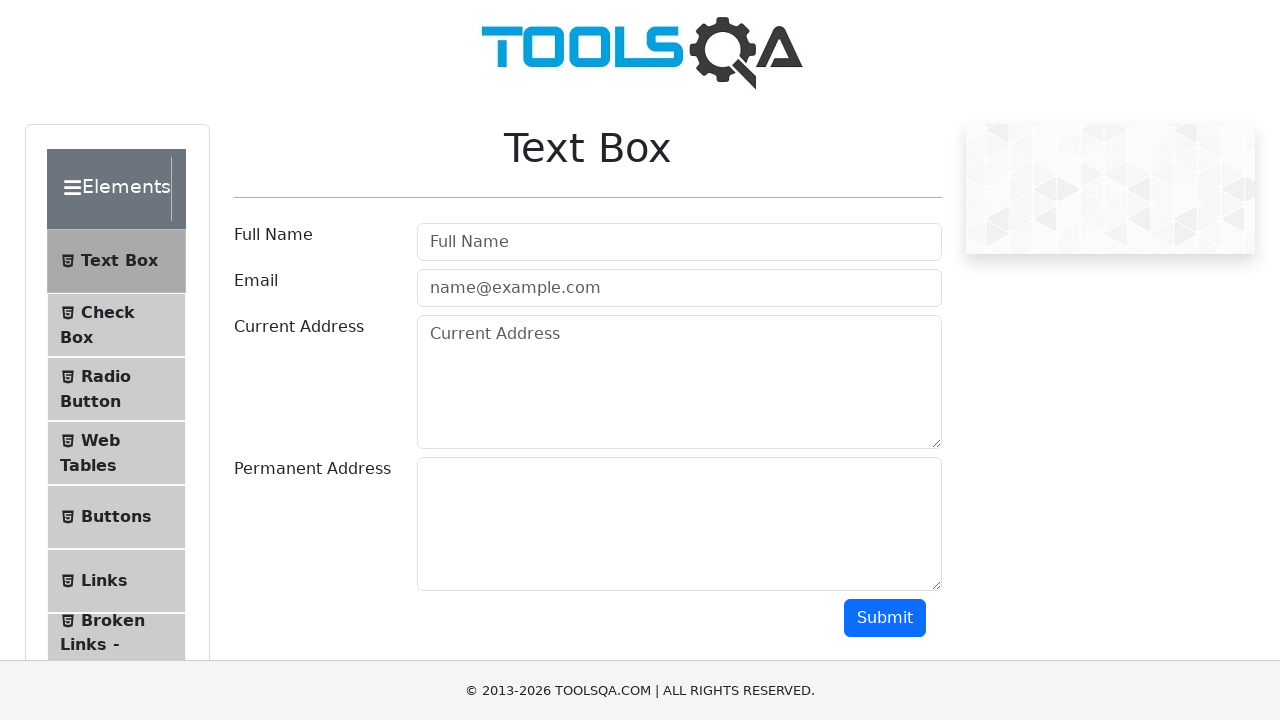

Permanent Address field is visible
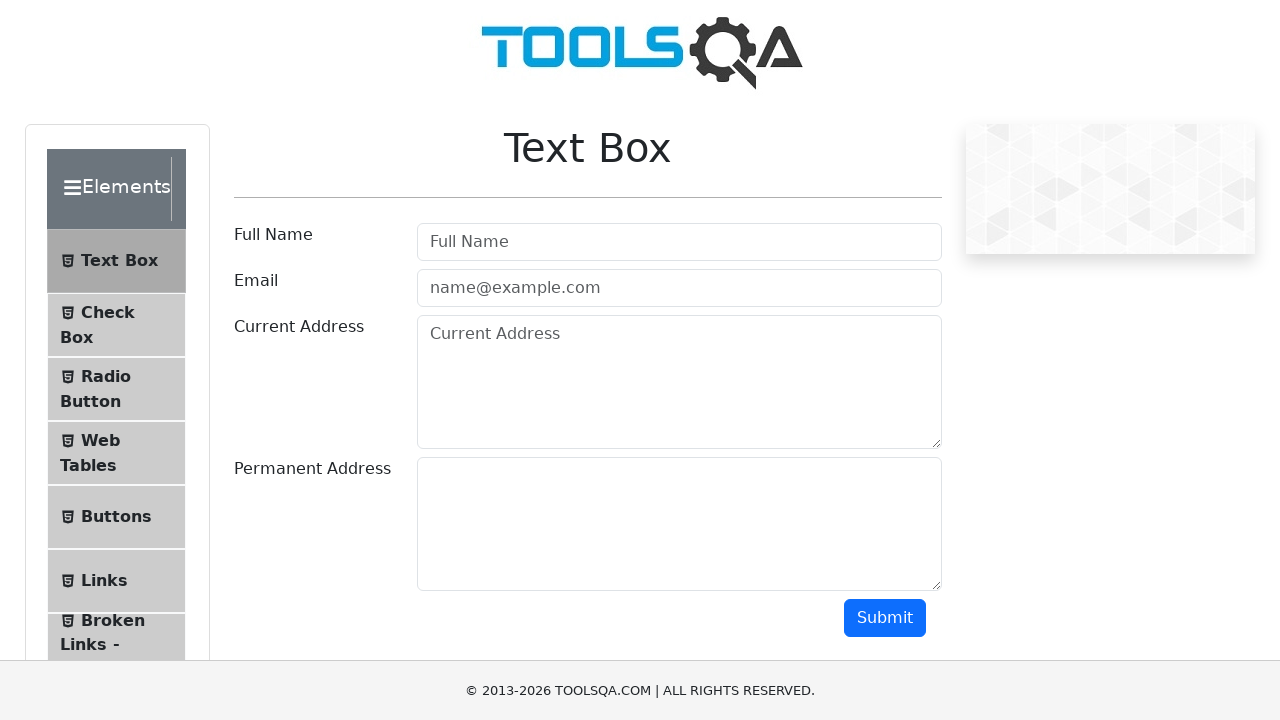

Submit button is visible
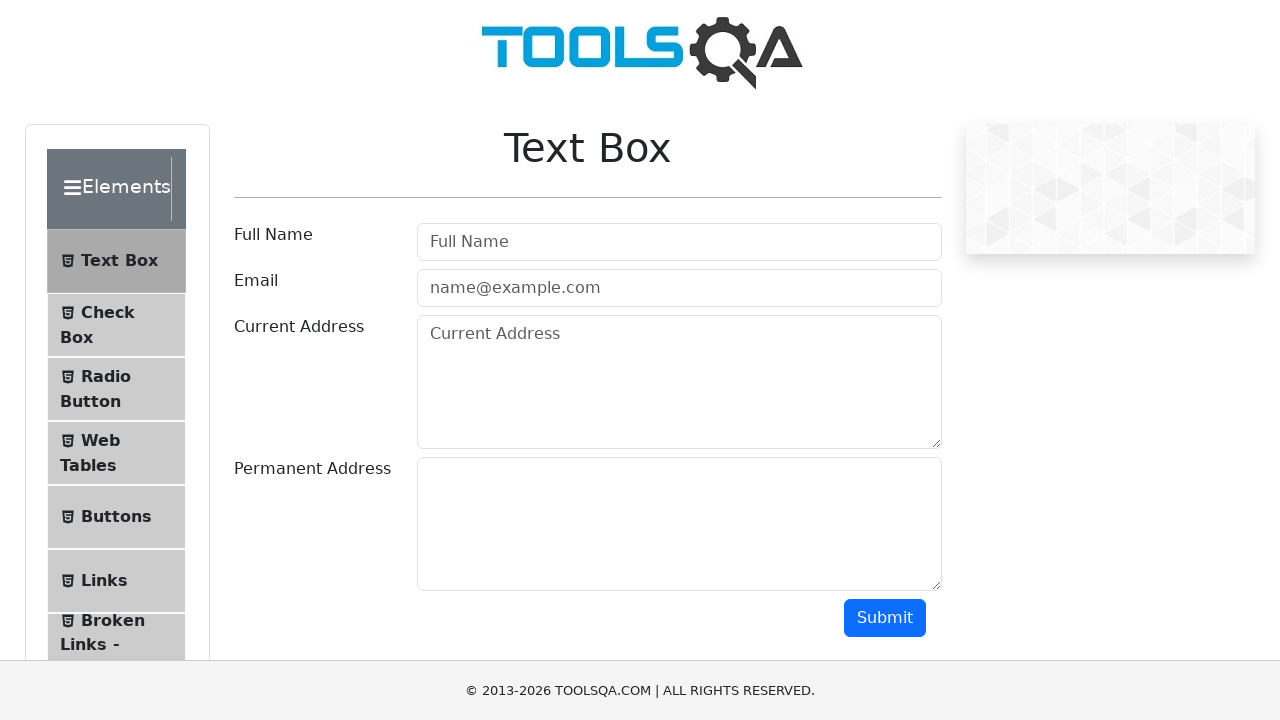

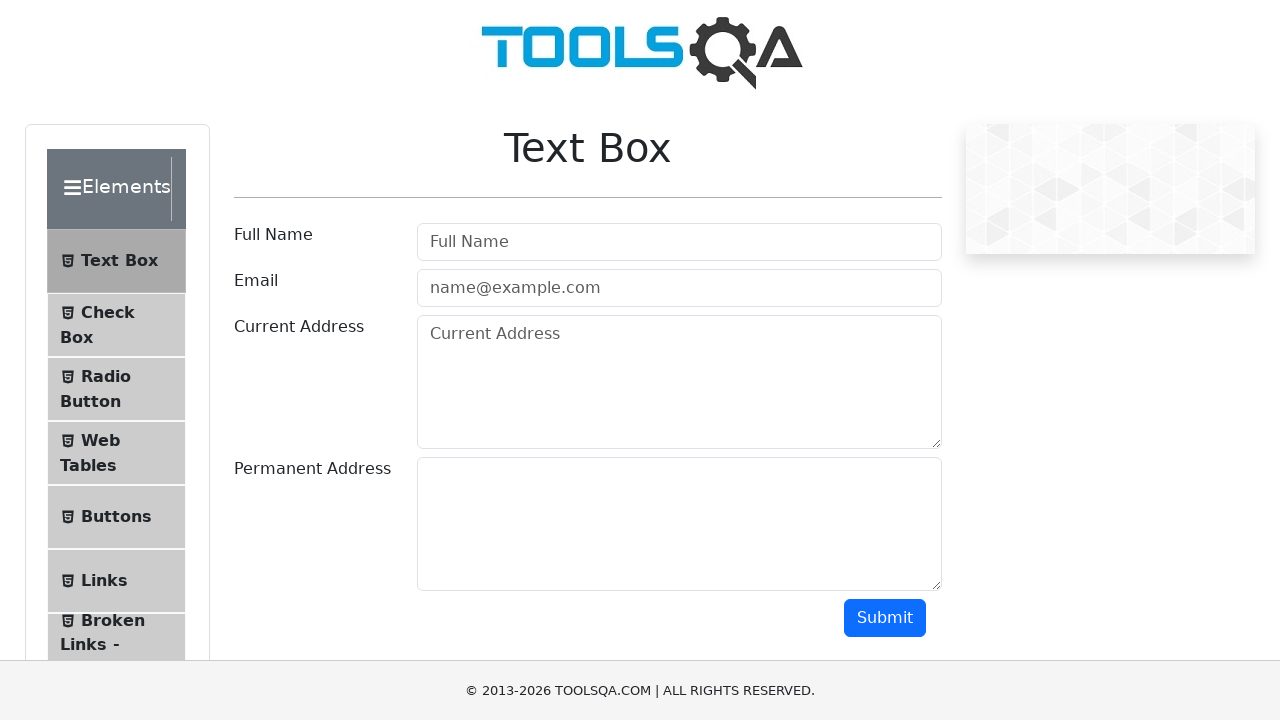